Tests JavaScript execution capabilities by clicking a menu element using JavaScript executor and reading input field values

Starting URL: http://the-internet.herokuapp.com/jqueryui/menu#

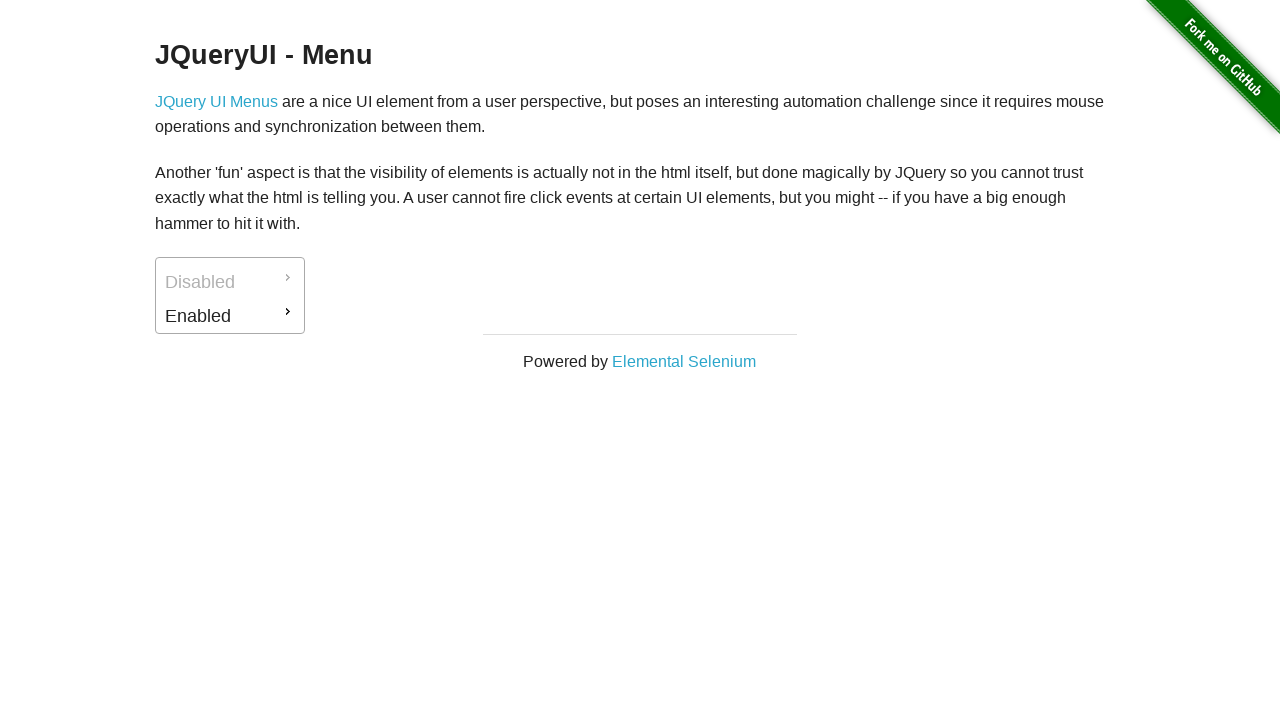

Clicked menu element #ui-id-2 using Playwright's click method at (230, 316) on #ui-id-2
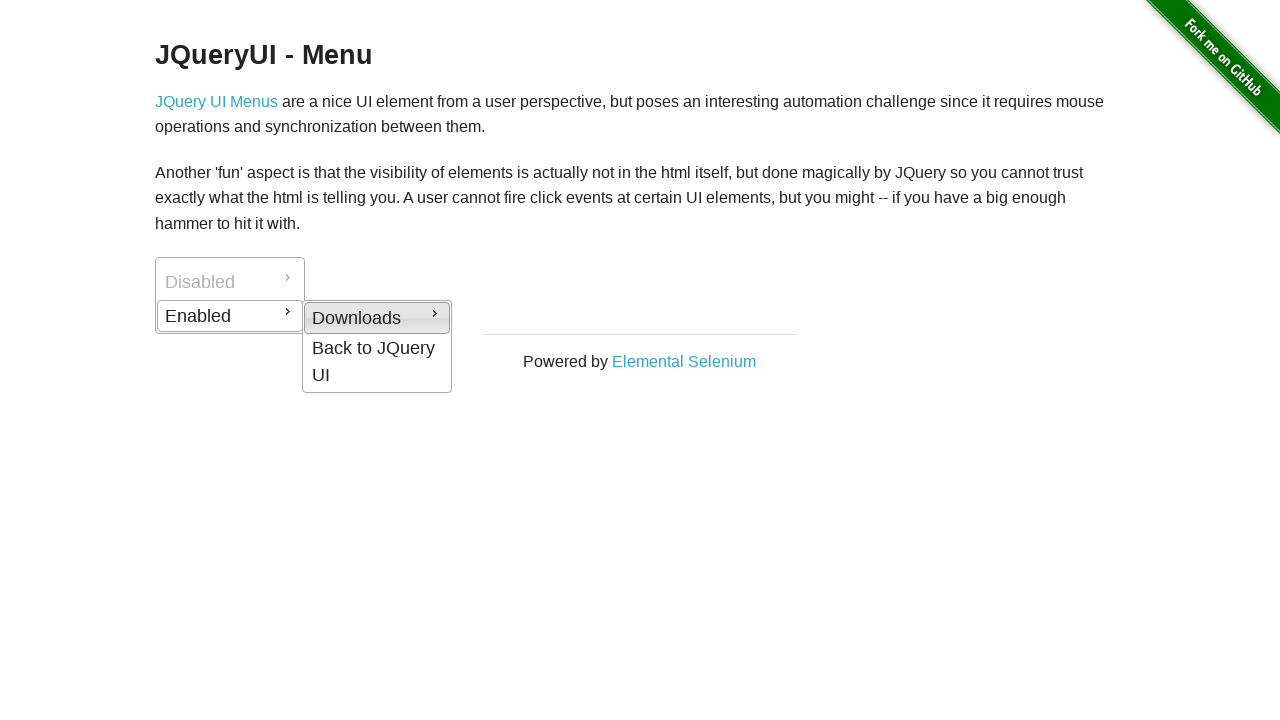

Waited 2000ms for menu action to complete
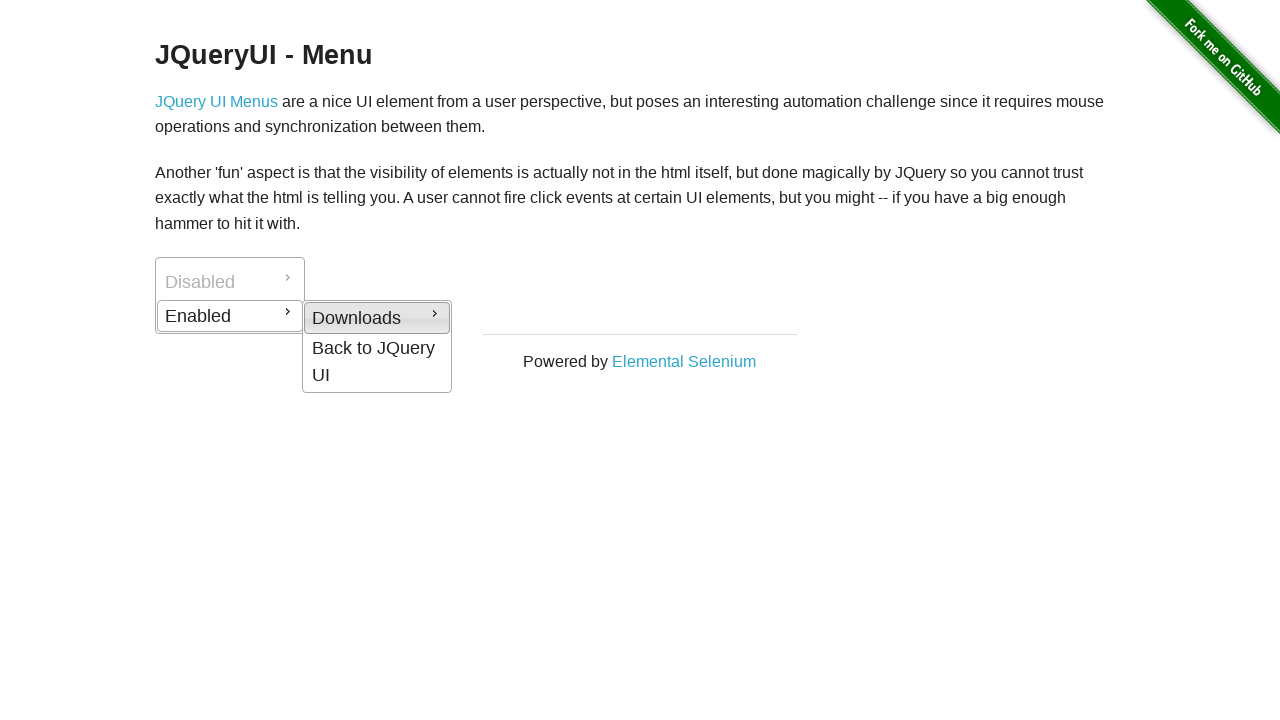

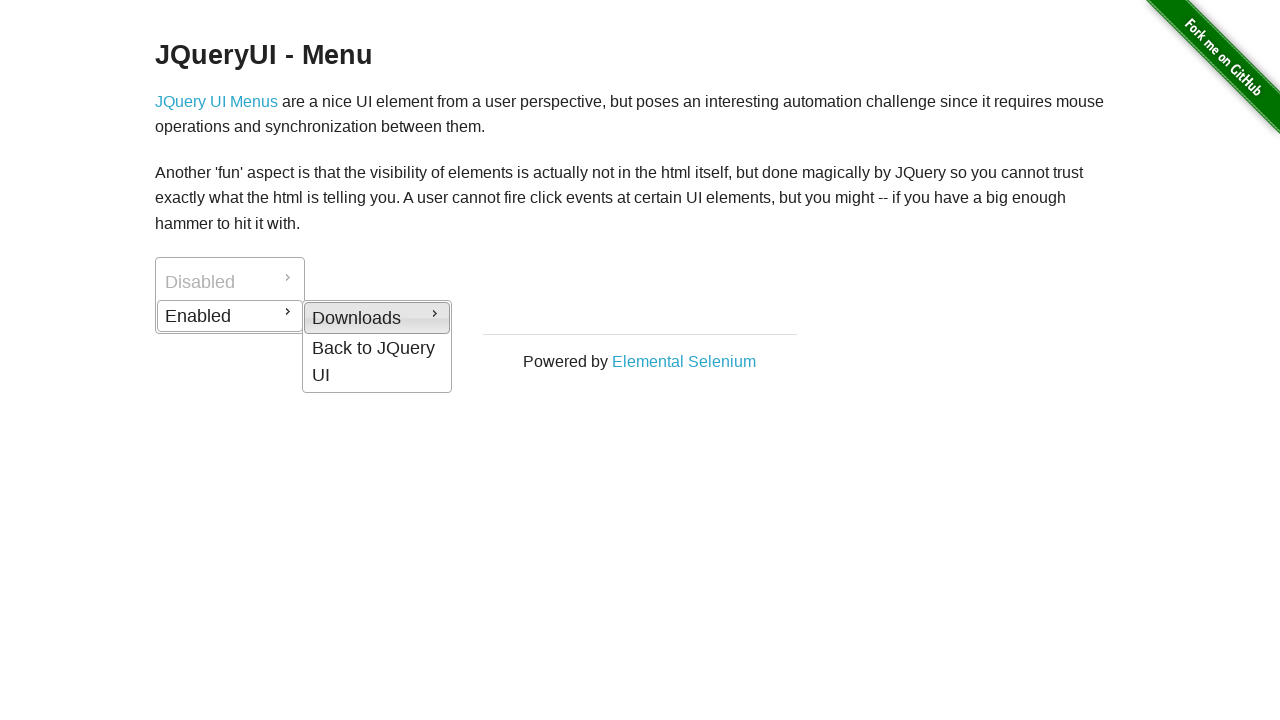